Tests double-click functionality by double-clicking text in an iframe and verifying the style changes to red

Starting URL: https://www.w3schools.com/tags/tryit.asp?filename=tryhtml5_ev_ondblclick2

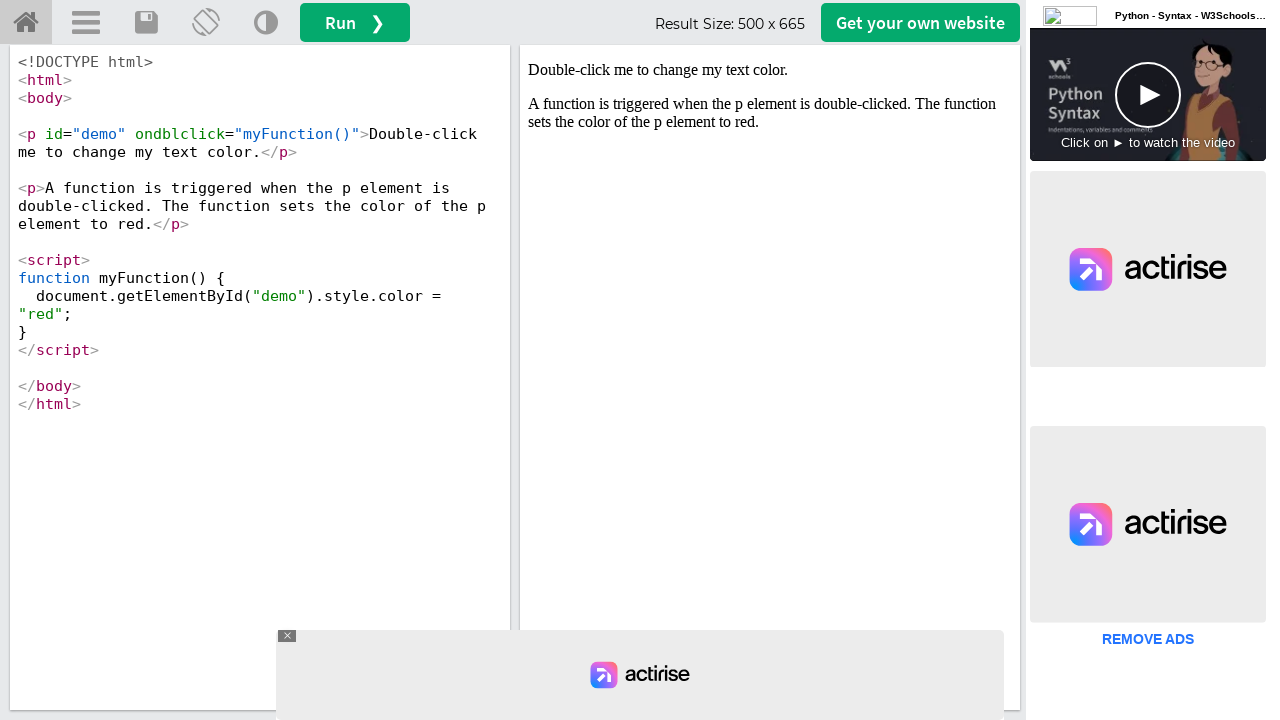

Located iframe with id 'iframeResult'
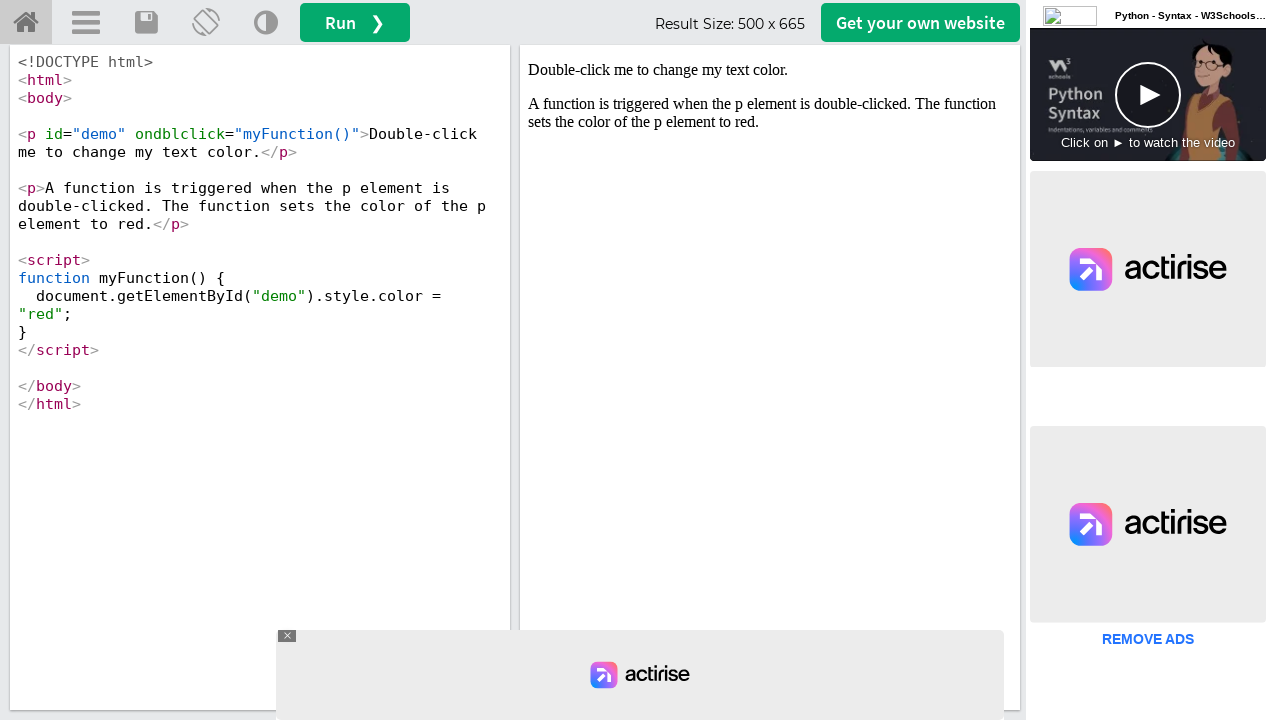

Located text element with id 'demo' in iframe
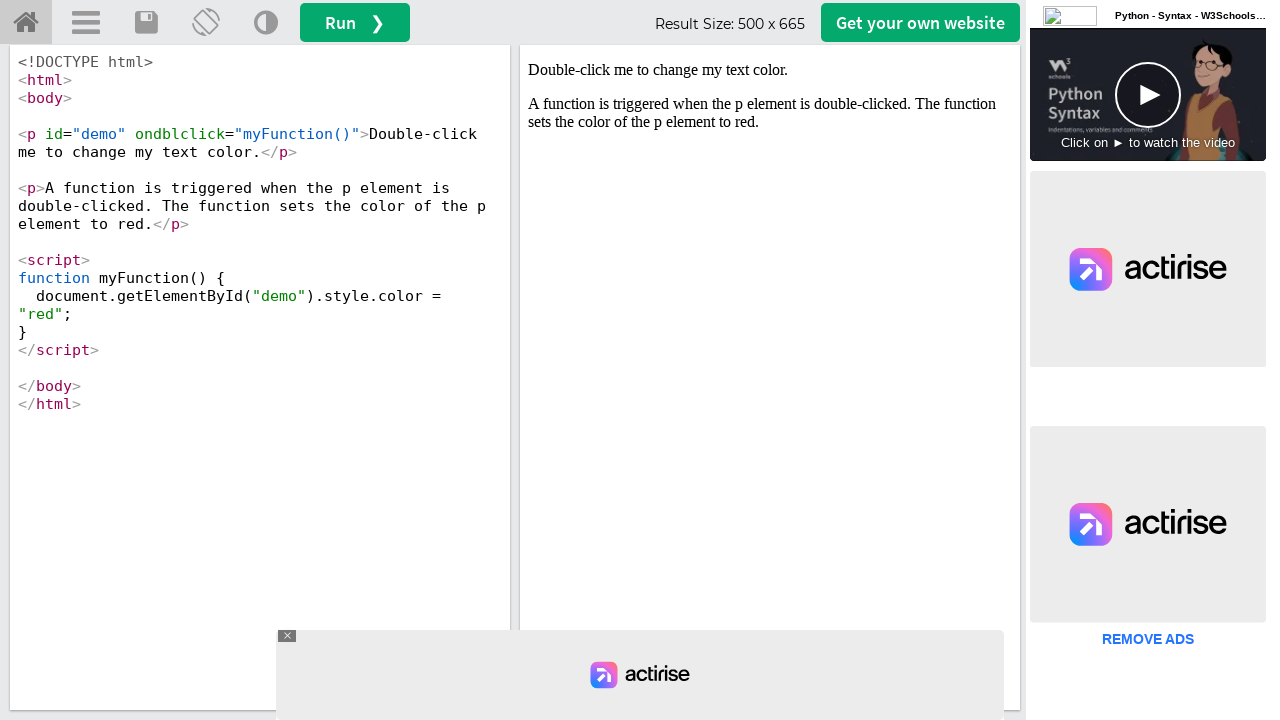

Double-clicked on text element at (770, 70) on iframe#iframeResult >> internal:control=enter-frame >> #demo
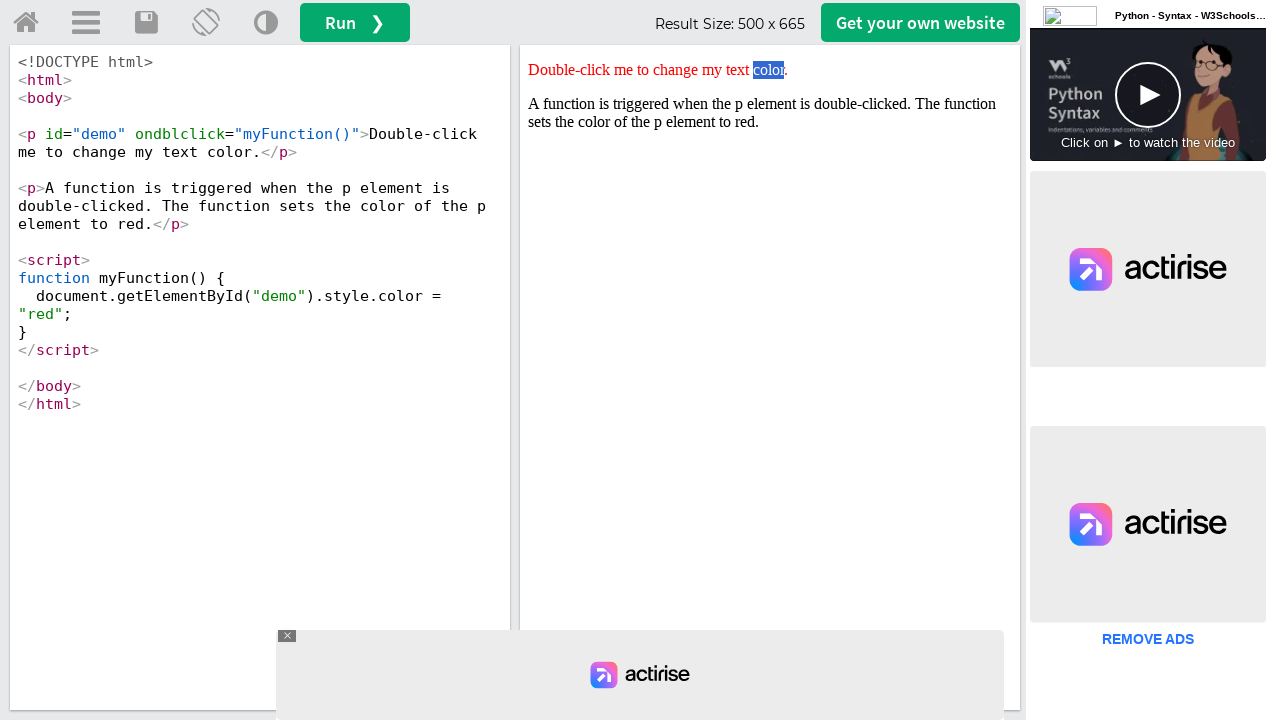

Retrieved style attribute from text element
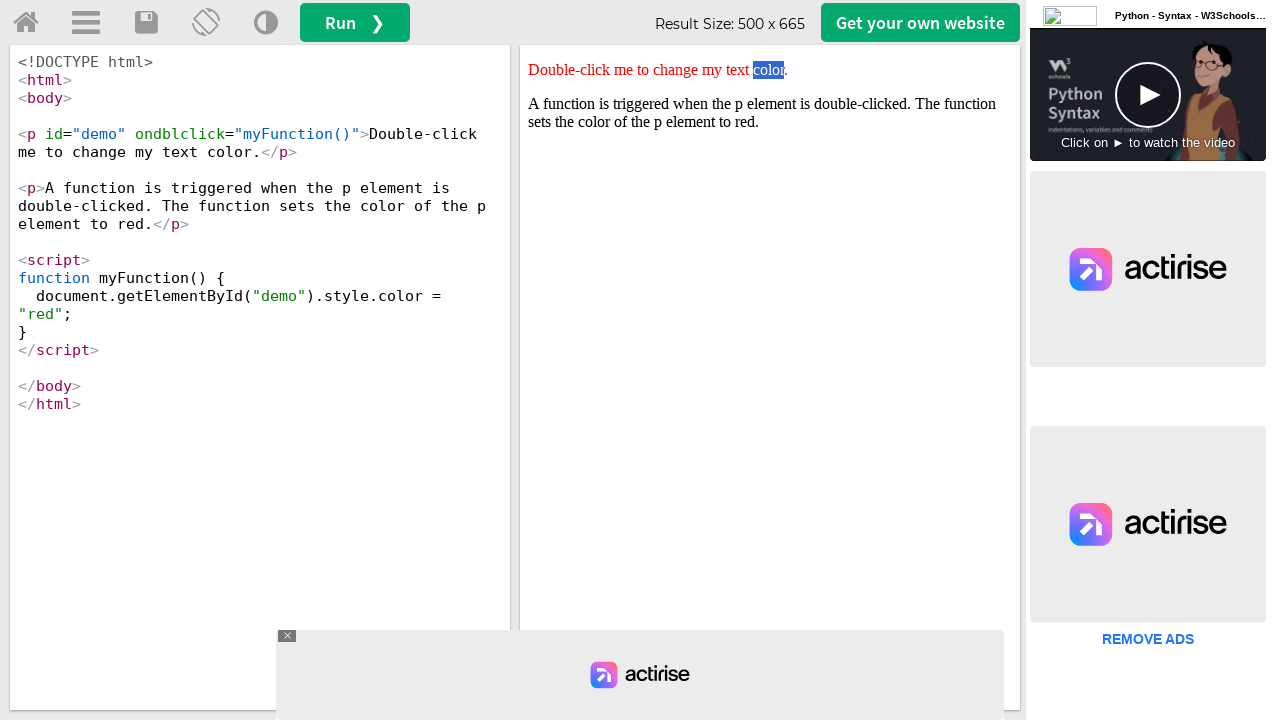

Verified text element style changed to red
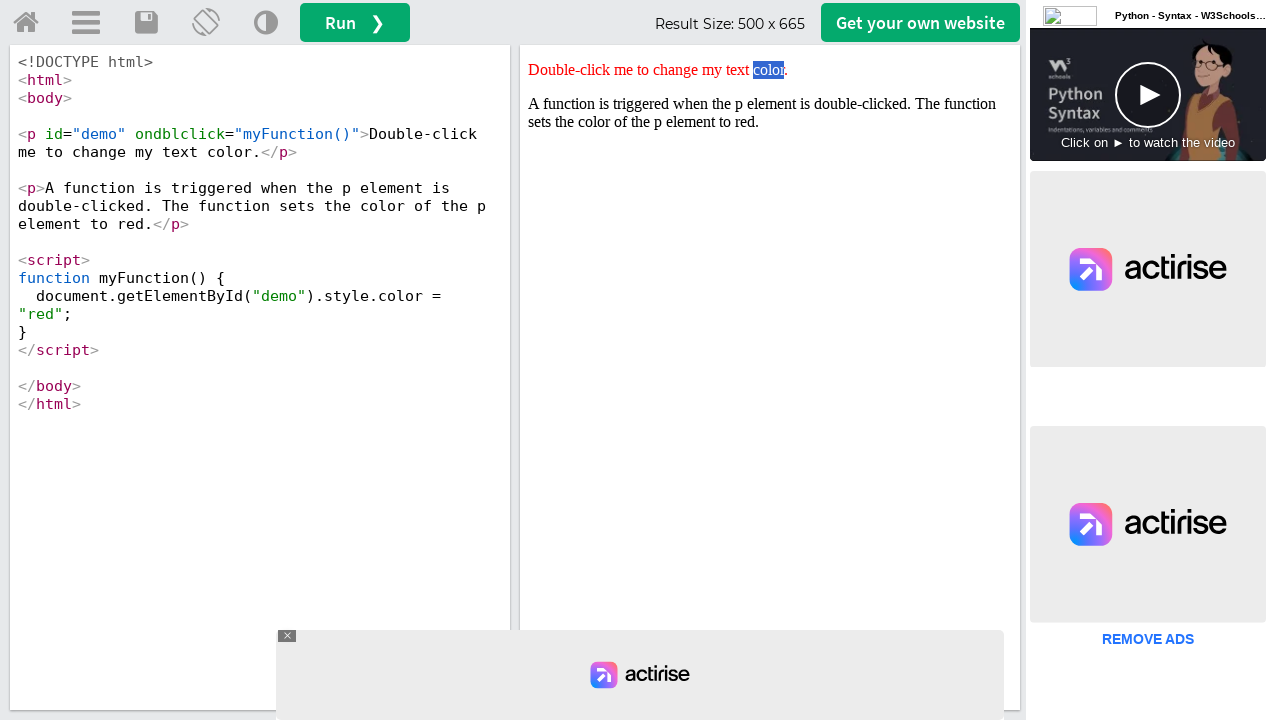

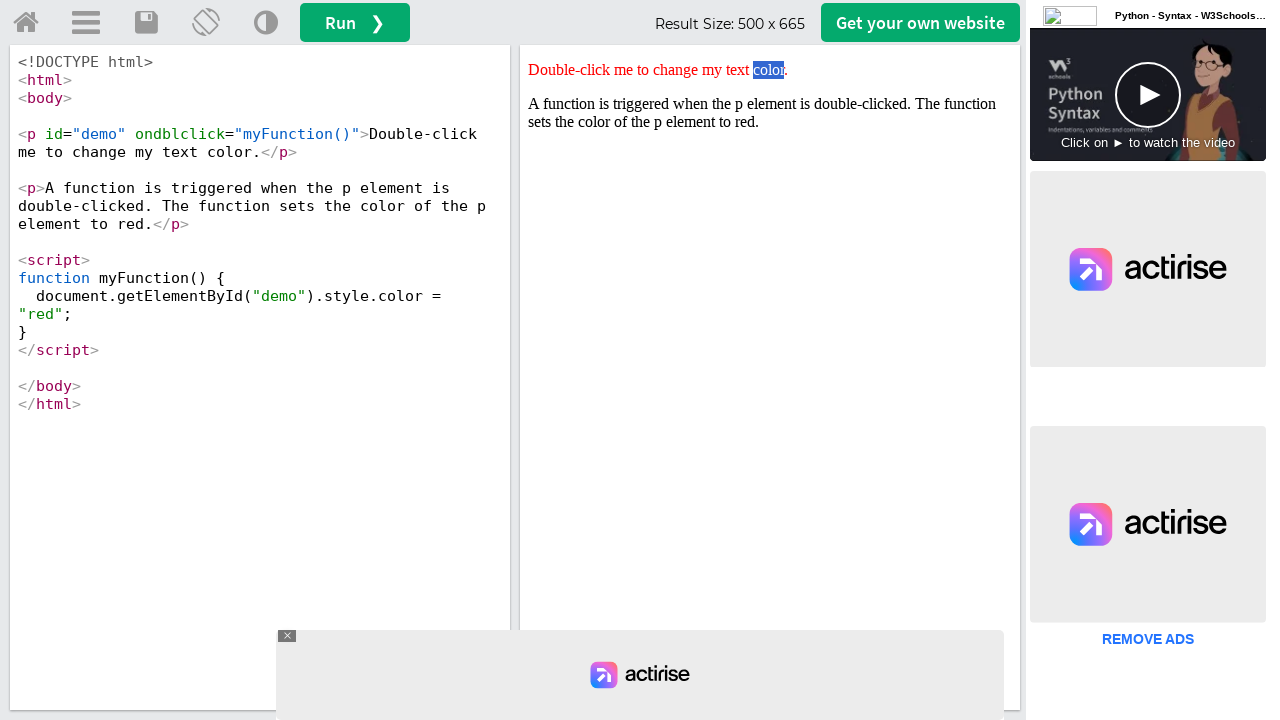